Tests the Swiggy food delivery website by entering a location/address in the location search box

Starting URL: https://www.swiggy.com/

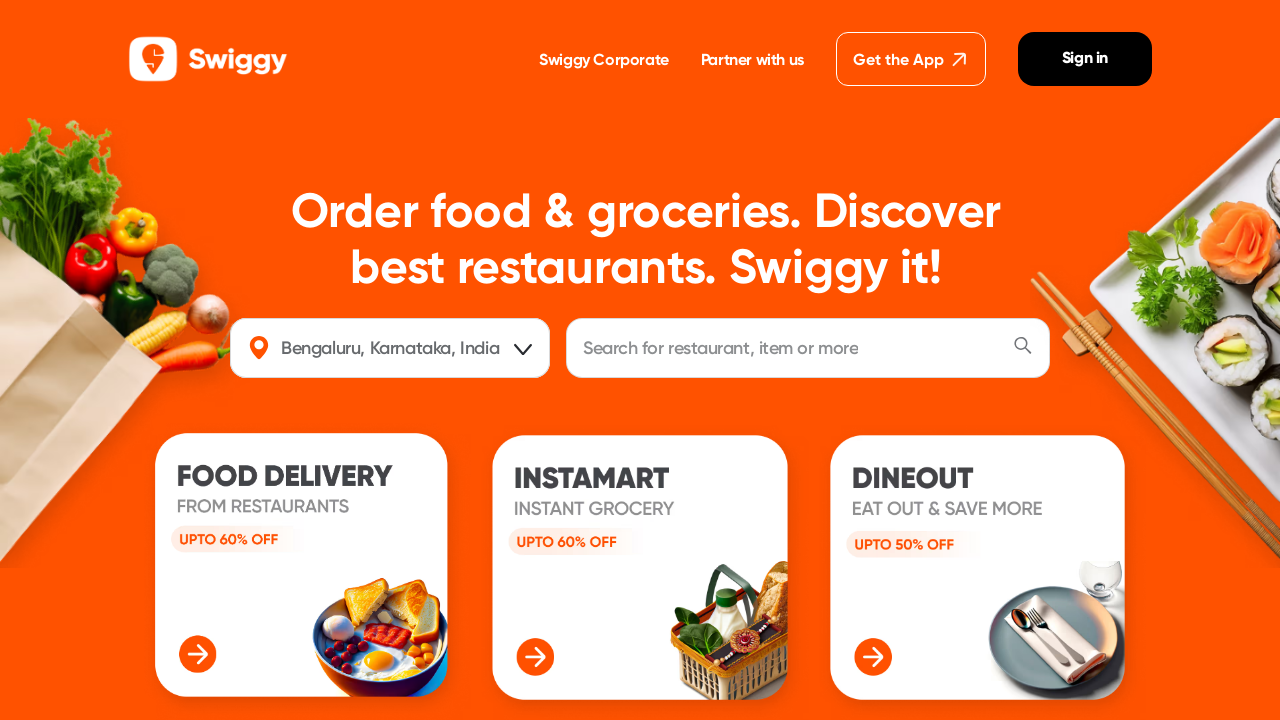

Filled location search box with address 'no 7,thirumalai nagar,perungudi' on input[type='text']
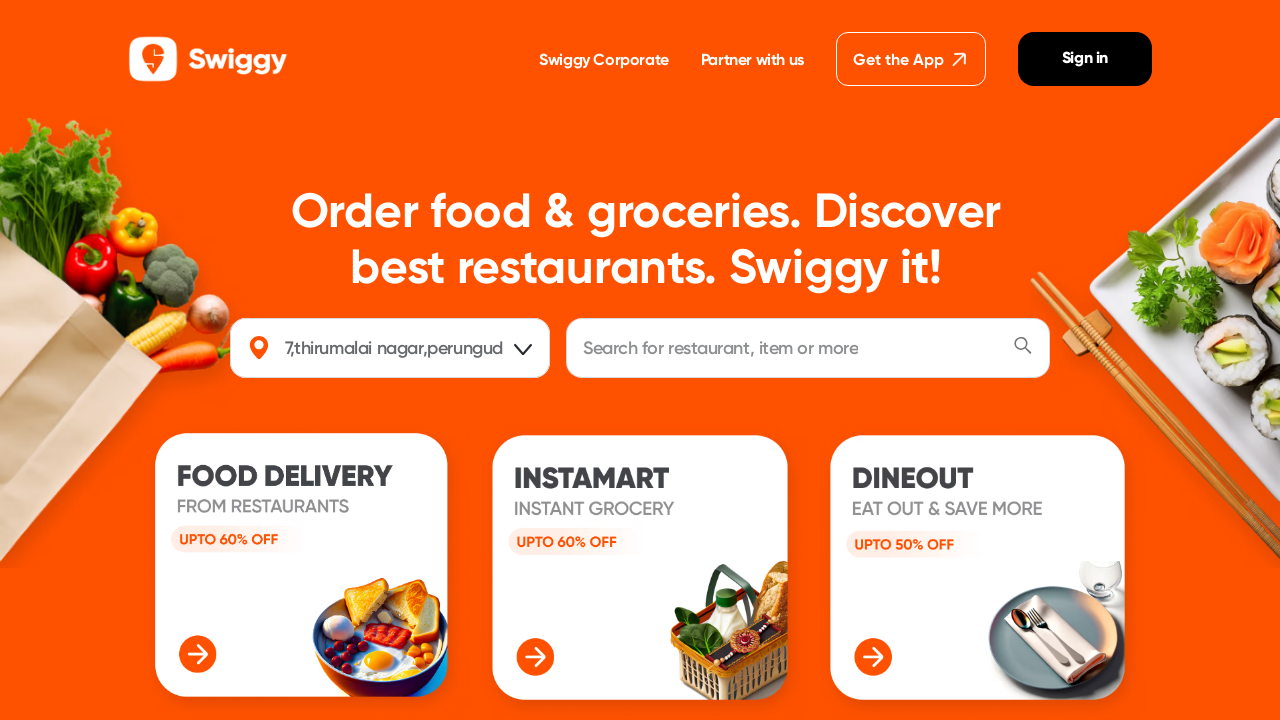

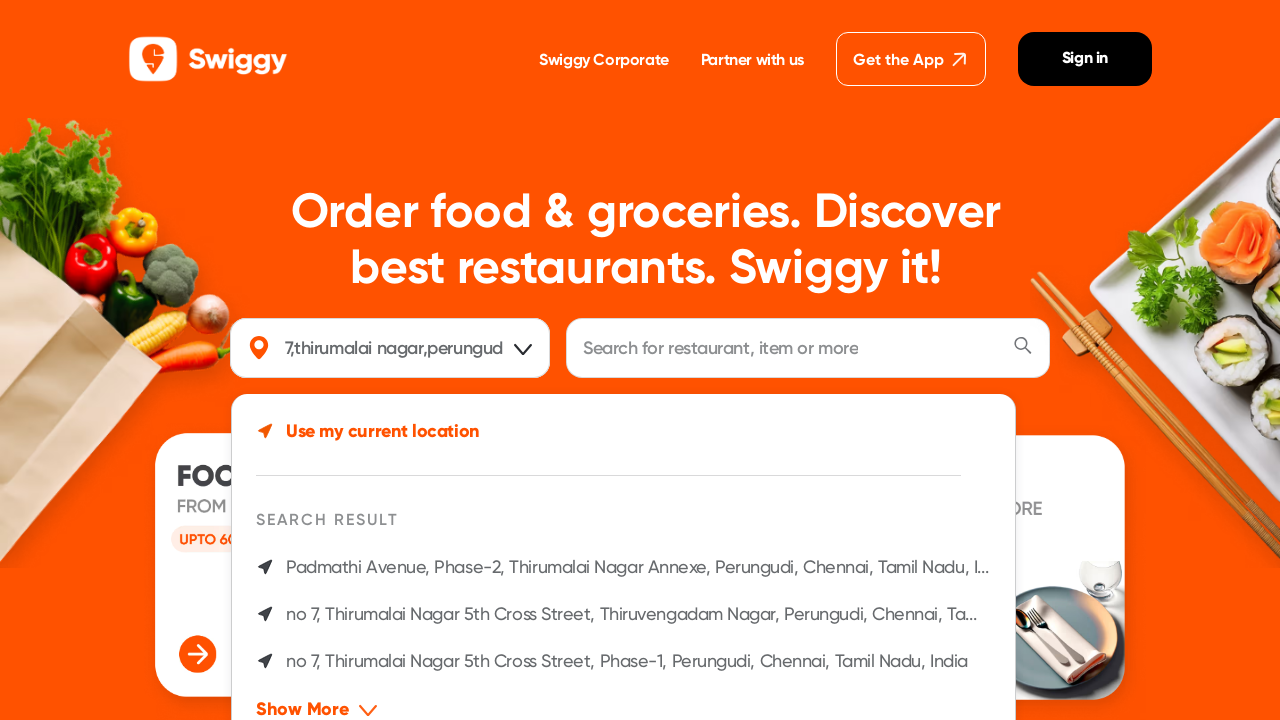